Tests nested iframe functionality by navigating through multiple iframes, filling a text input in the inner iframe, and then switching back to the main page

Starting URL: https://demo.automationtesting.in/Frames.html

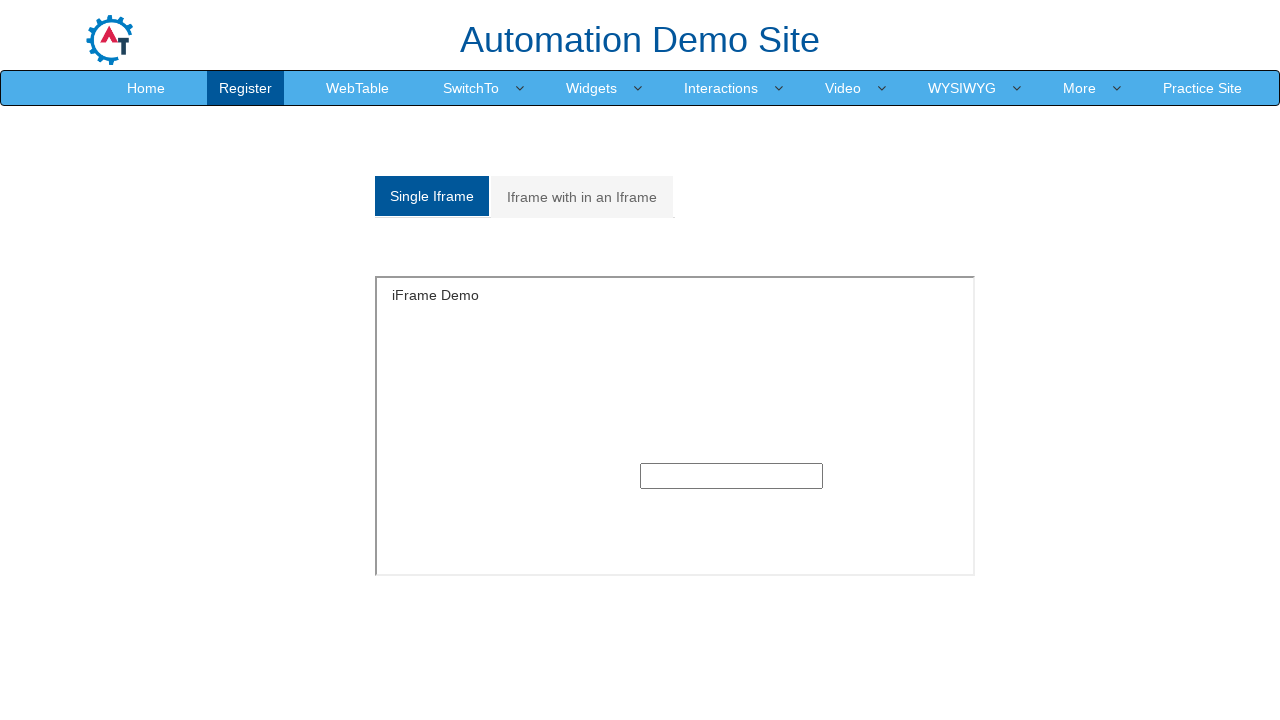

Clicked on 'Iframe with in an Iframe' tab at (582, 197) on xpath=//a[contains(text(),'Iframe with in an Iframe')]
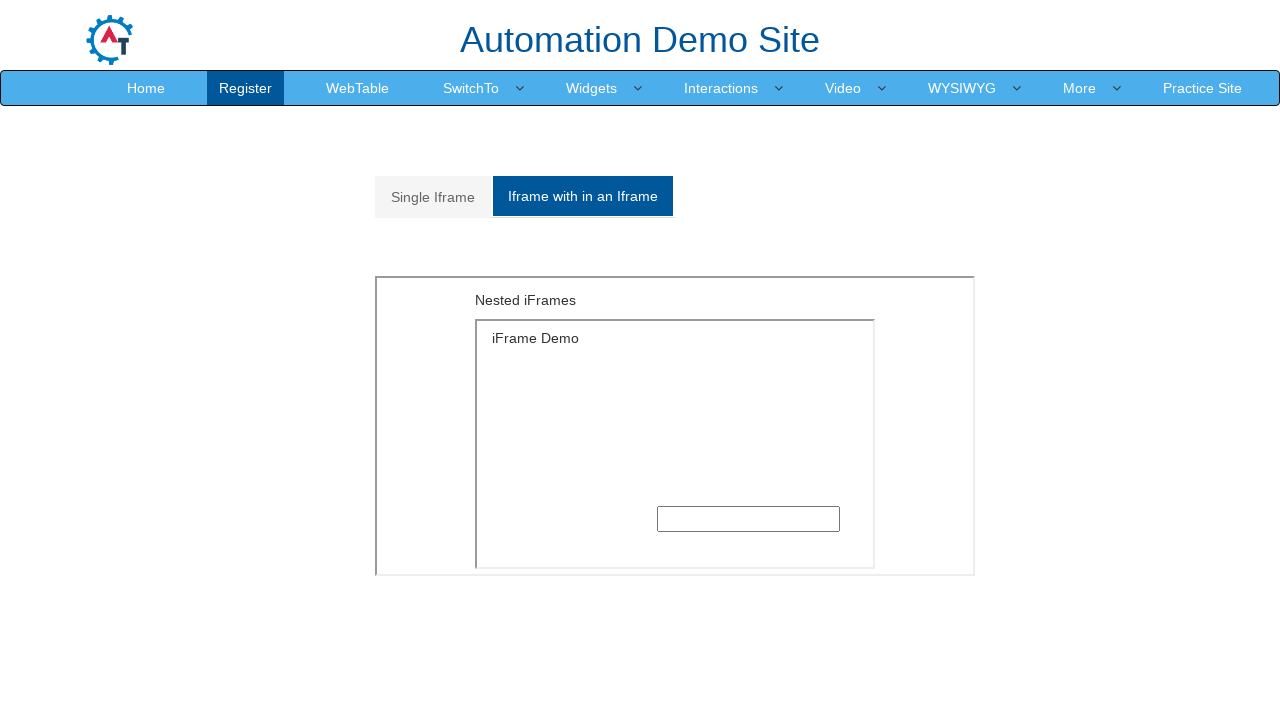

Located outer iframe
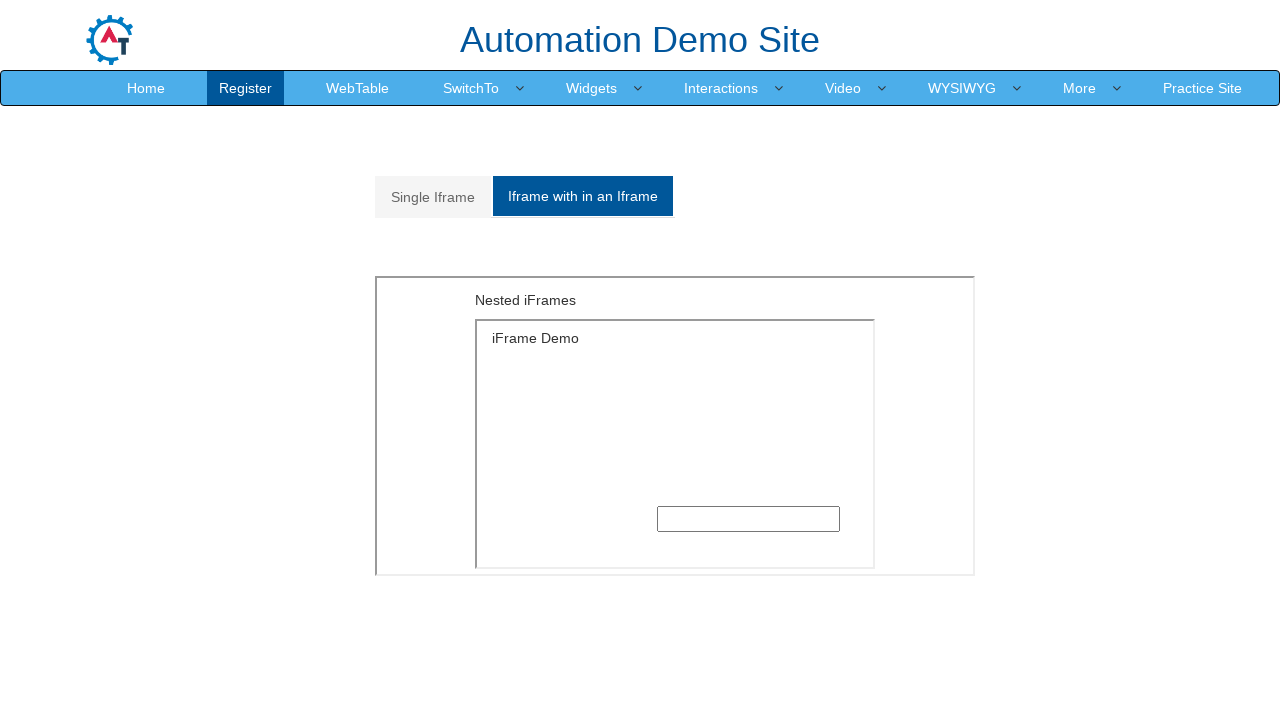

Retrieved text from outer iframe: 'Nested iFrames'
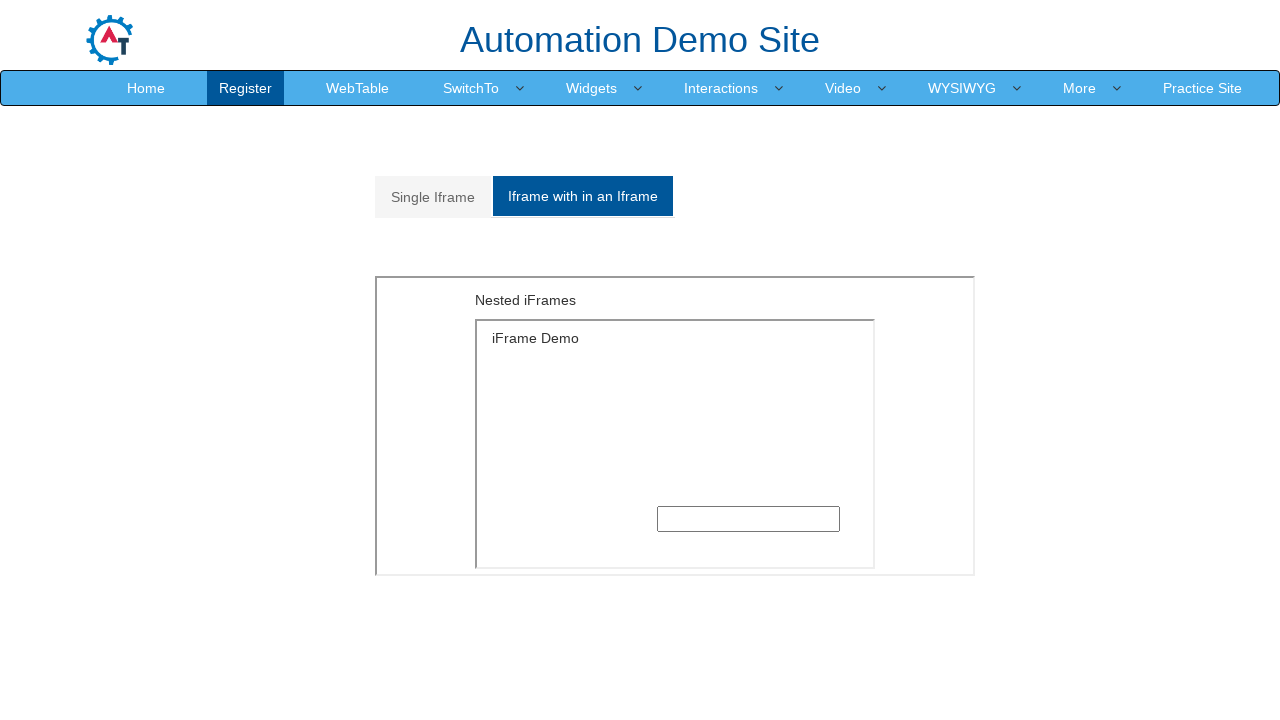

Located inner iframe nested within outer iframe
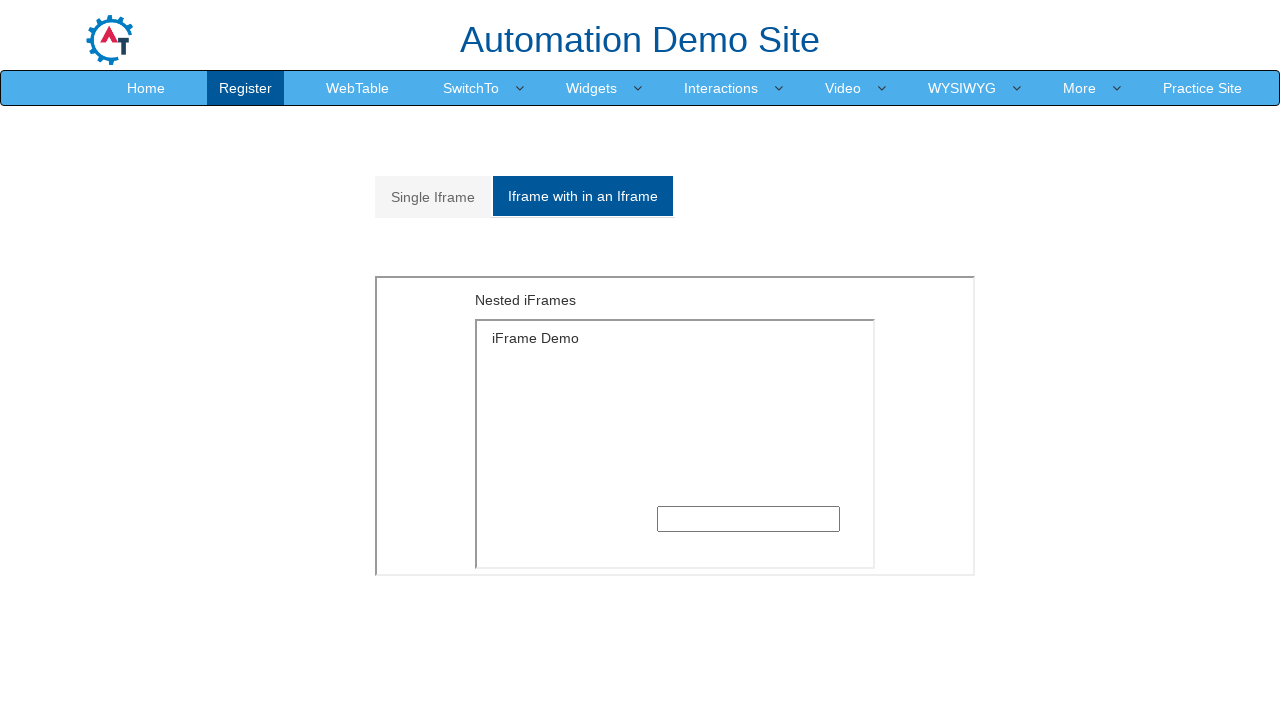

Filled text input in inner iframe with 'Welcome' on xpath=//div[@id='Multiple']//iframe >> internal:control=enter-frame >> xpath=//h
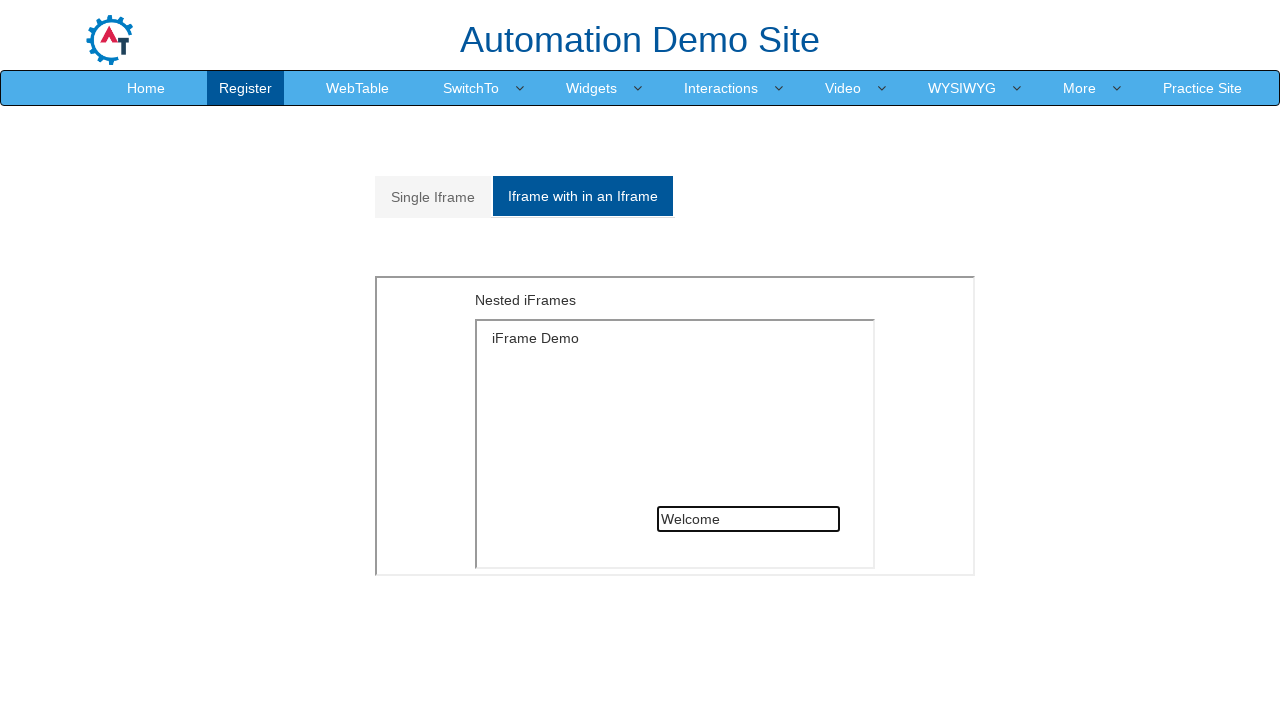

Clicked Home link to return to main content at (146, 88) on xpath=//a[@href='Index.html']
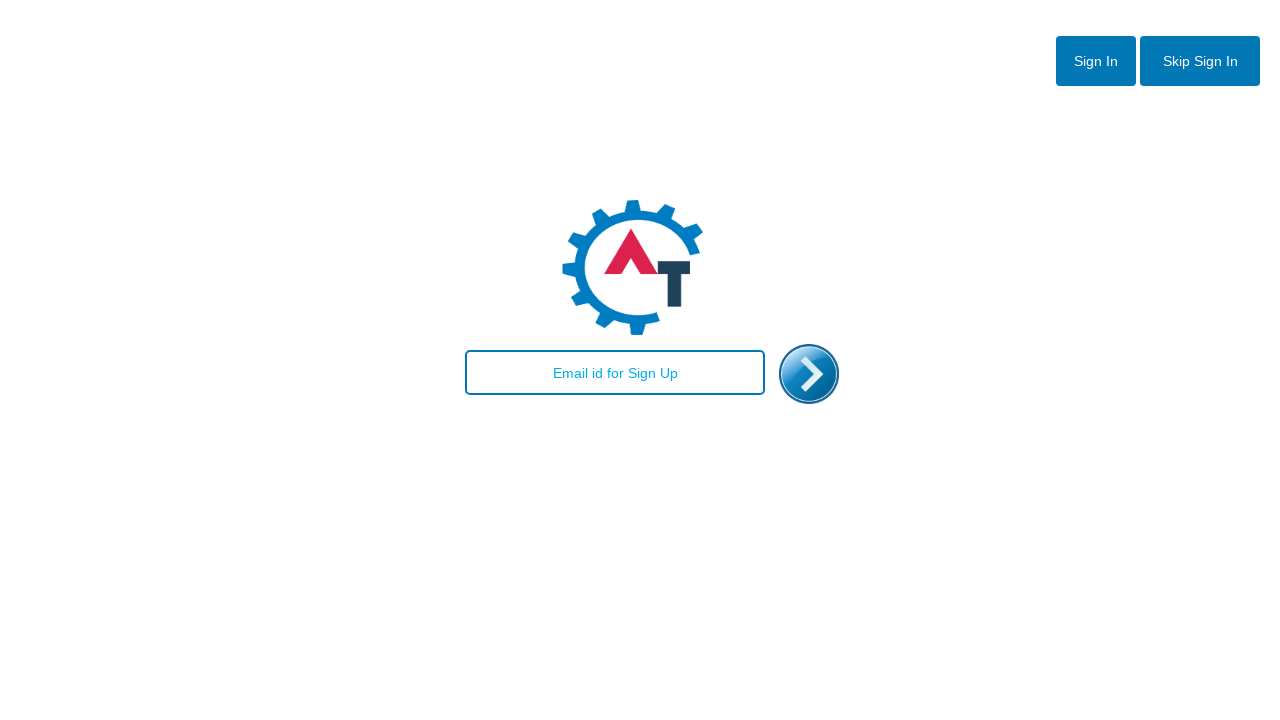

Program execution completed
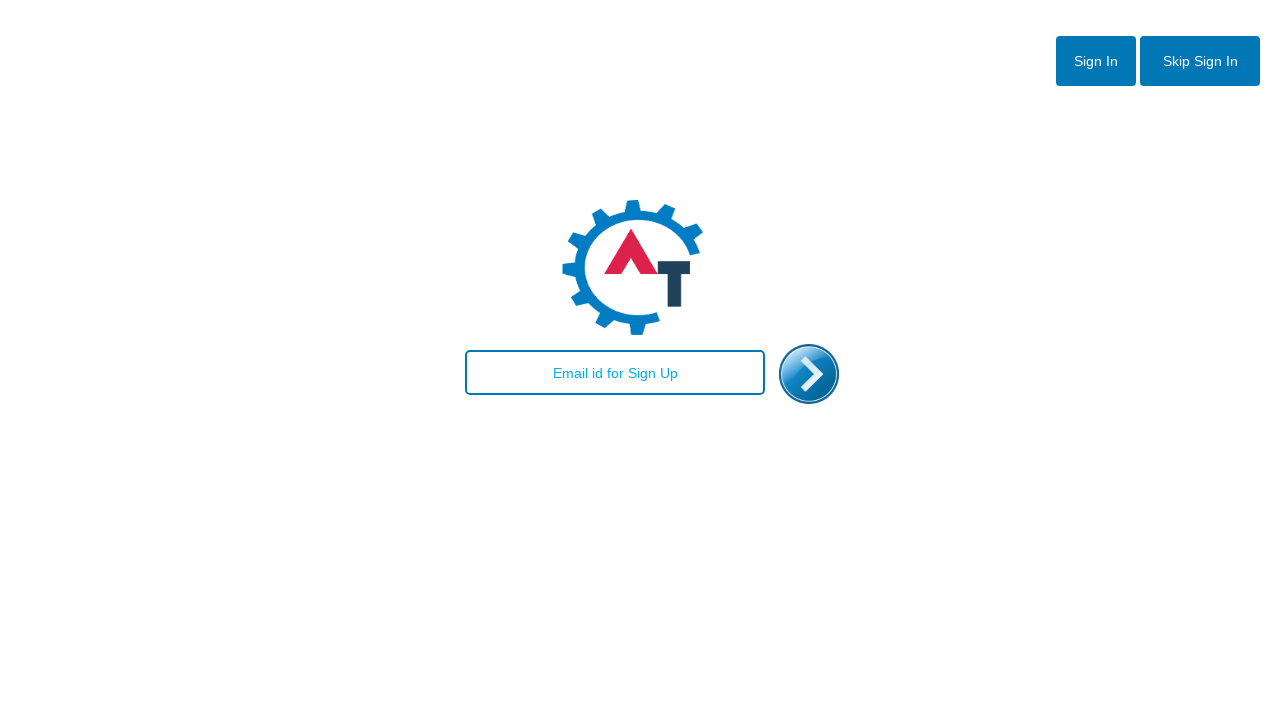

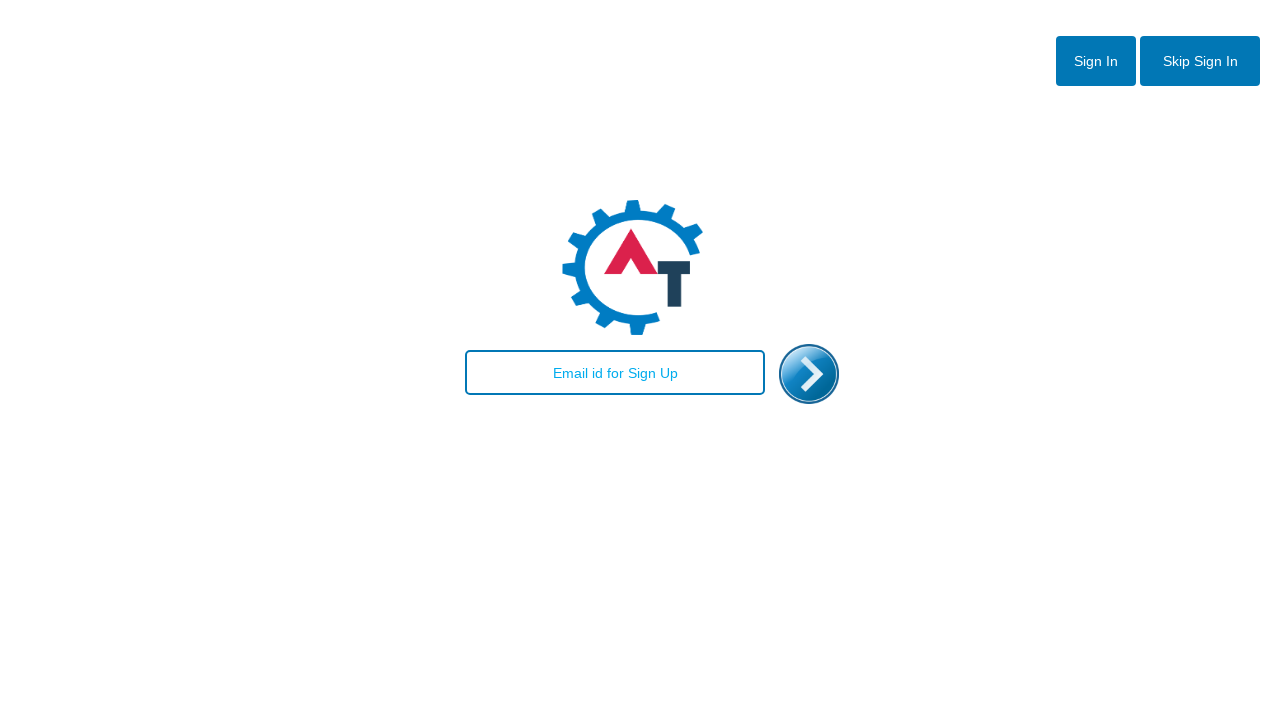